Tests store search functionality by entering a search term "School" and submitting the search form

Starting URL: https://kodilla.com/pl/test/store

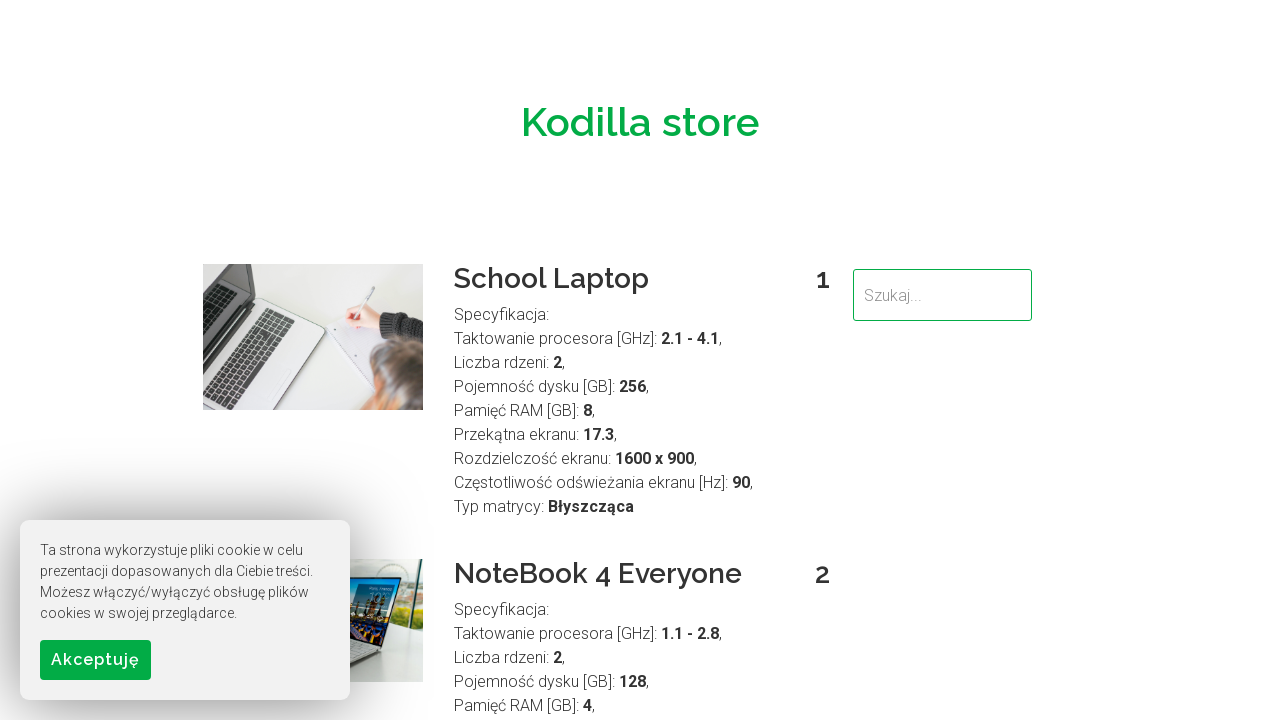

Filled search field with 'School' on input[name='search']
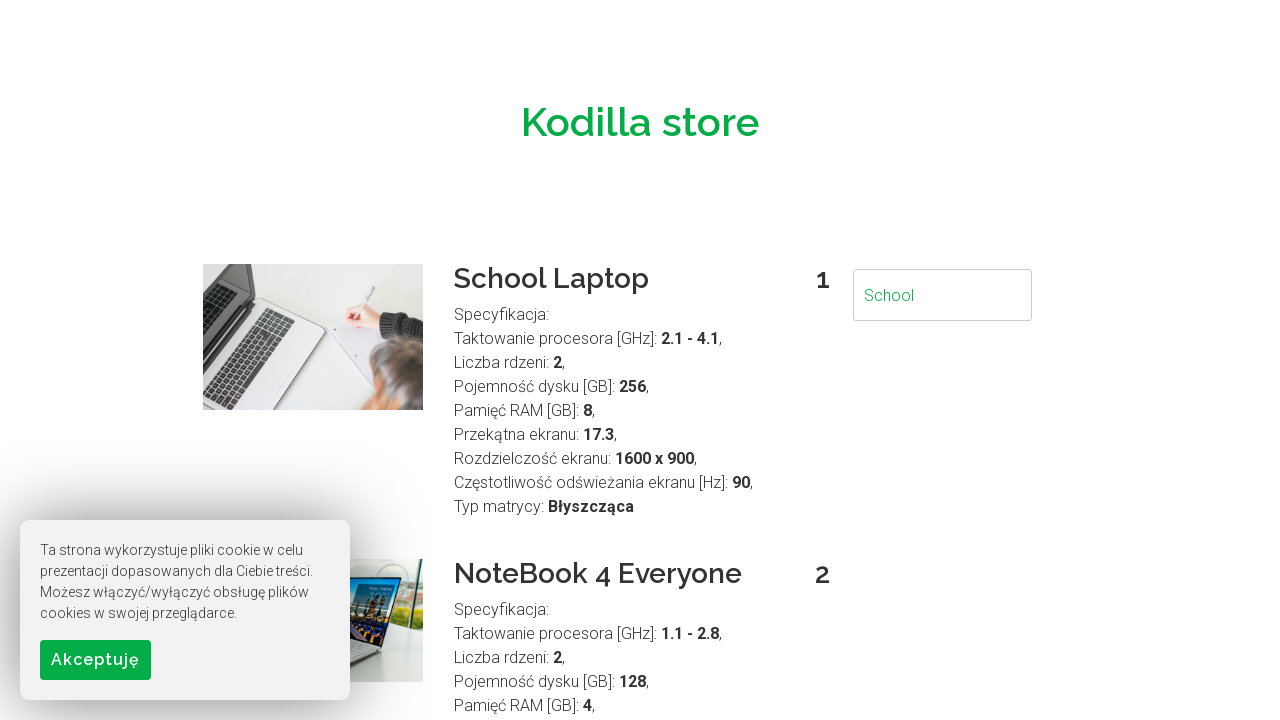

Pressed Enter to submit search form on input[name='search']
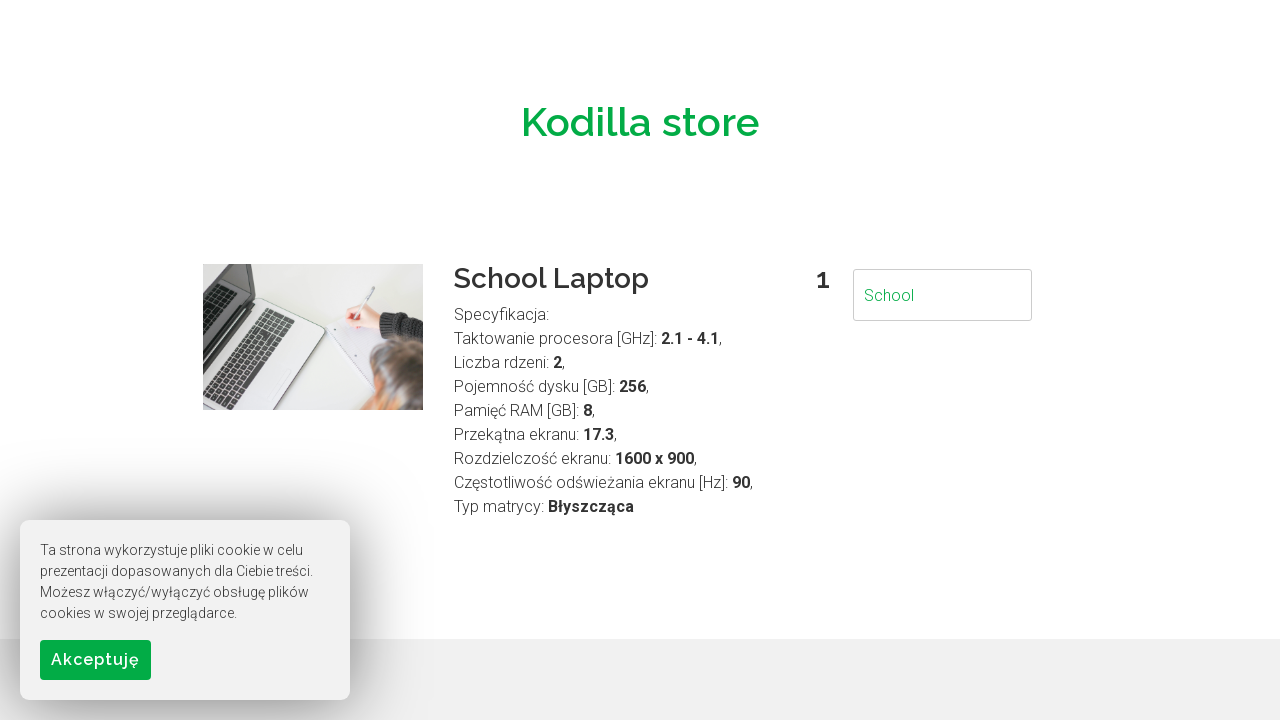

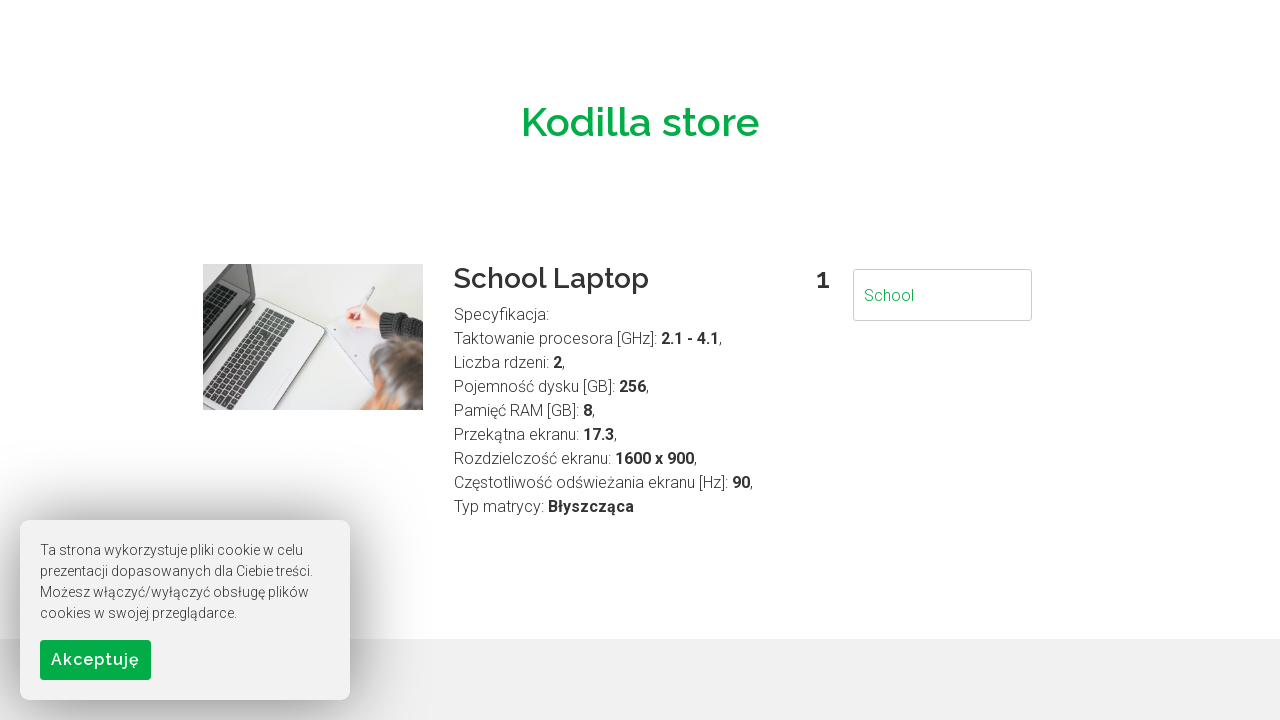